Tests the Radio Button functionality by selecting the "Impressive" radio button option.

Starting URL: https://demoqa.com/

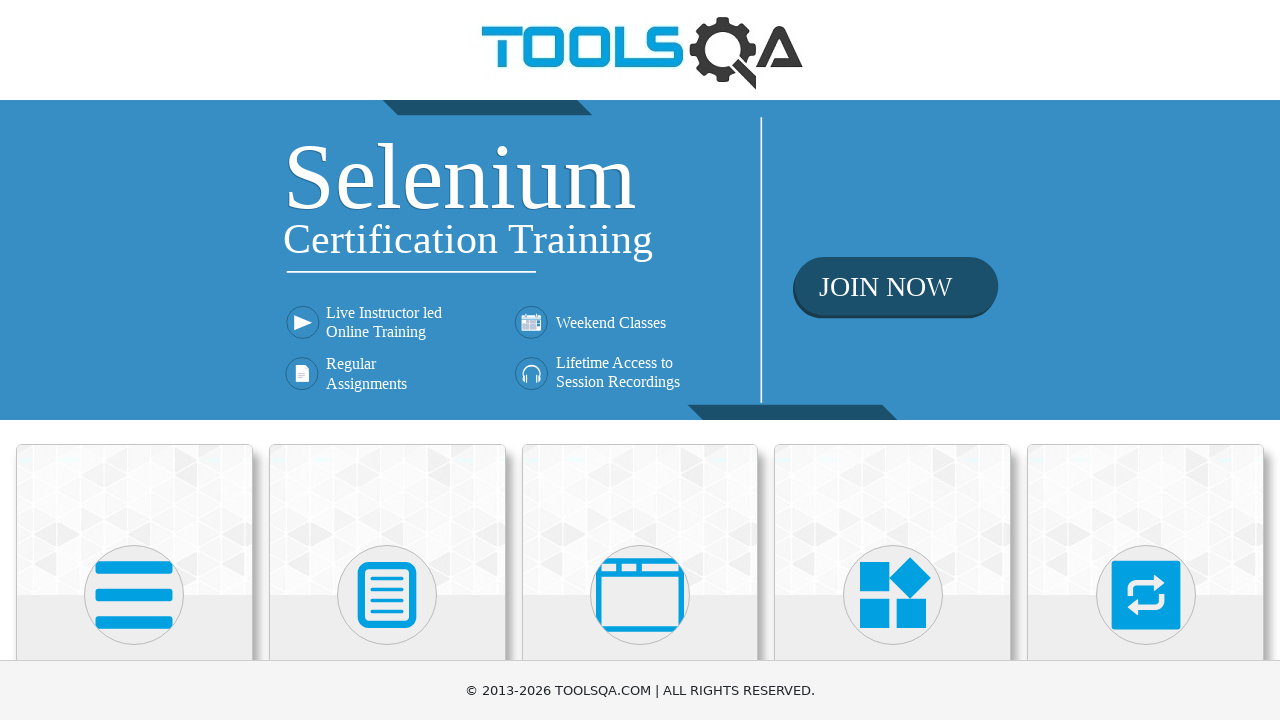

Clicked on Elements section at (134, 360) on text=Elements
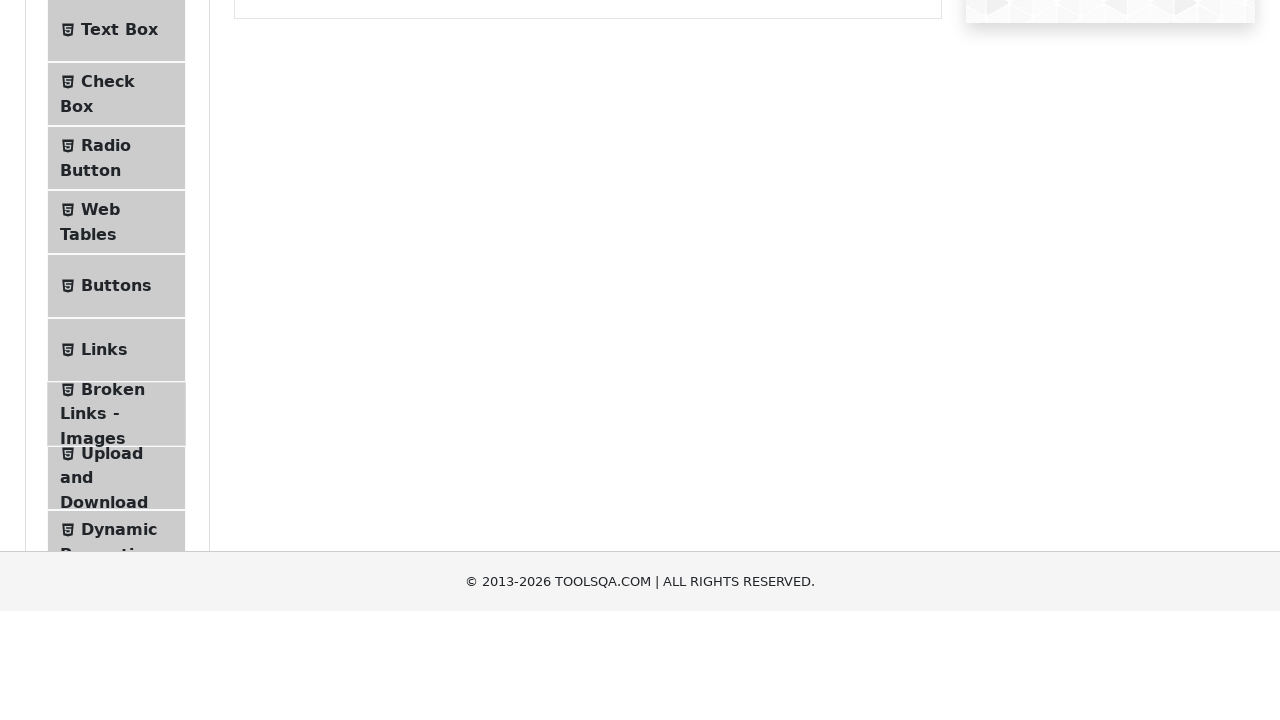

Clicked on Radio Button menu item at (106, 376) on text=Radio Button
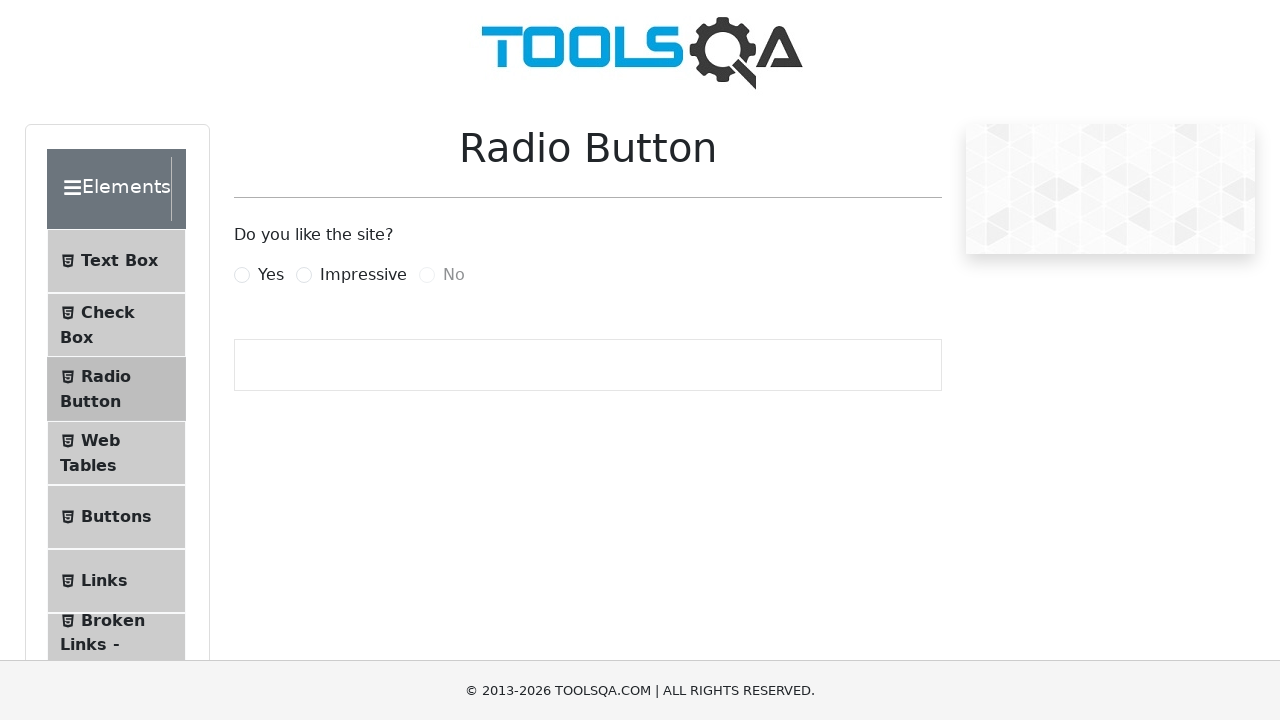

Selected the 'Impressive' radio button option at (363, 275) on label[for='impressiveRadio']
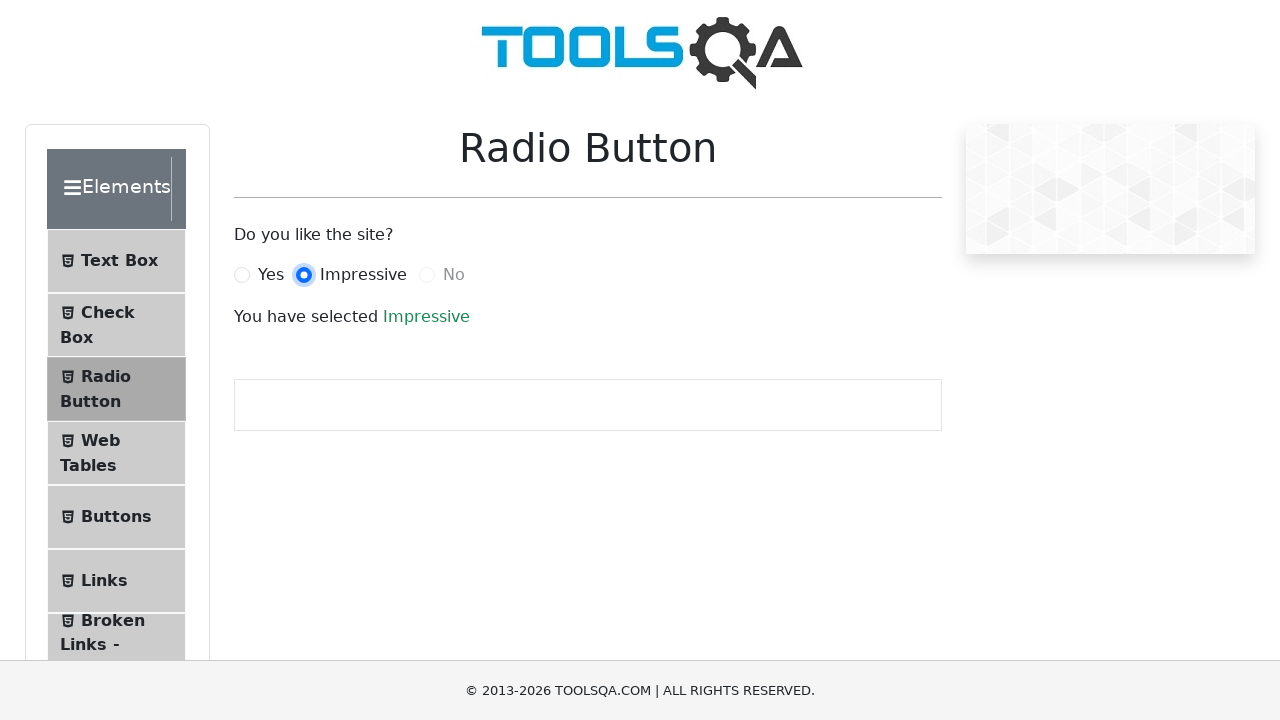

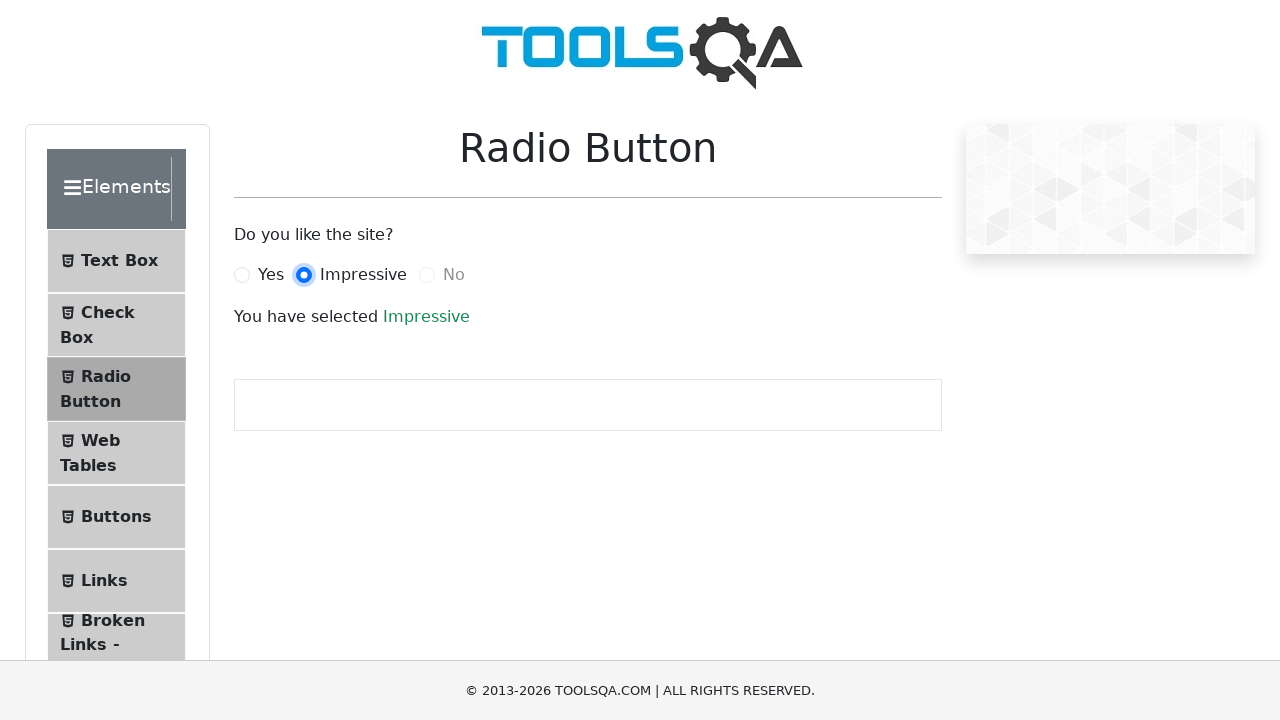